Tests drag and drop functionality on jQuery UI demo page by dragging an element and dropping it onto a target area

Starting URL: https://jqueryui.com/droppable/

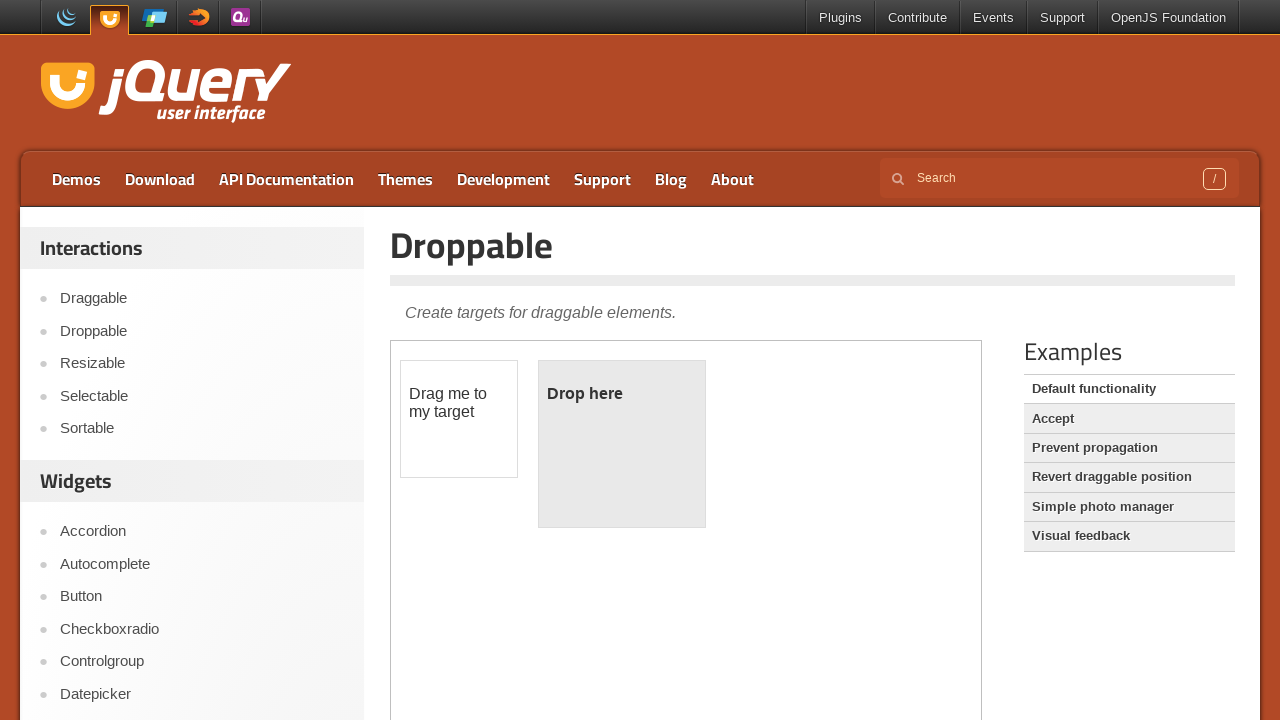

Located iframe containing drag and drop demo
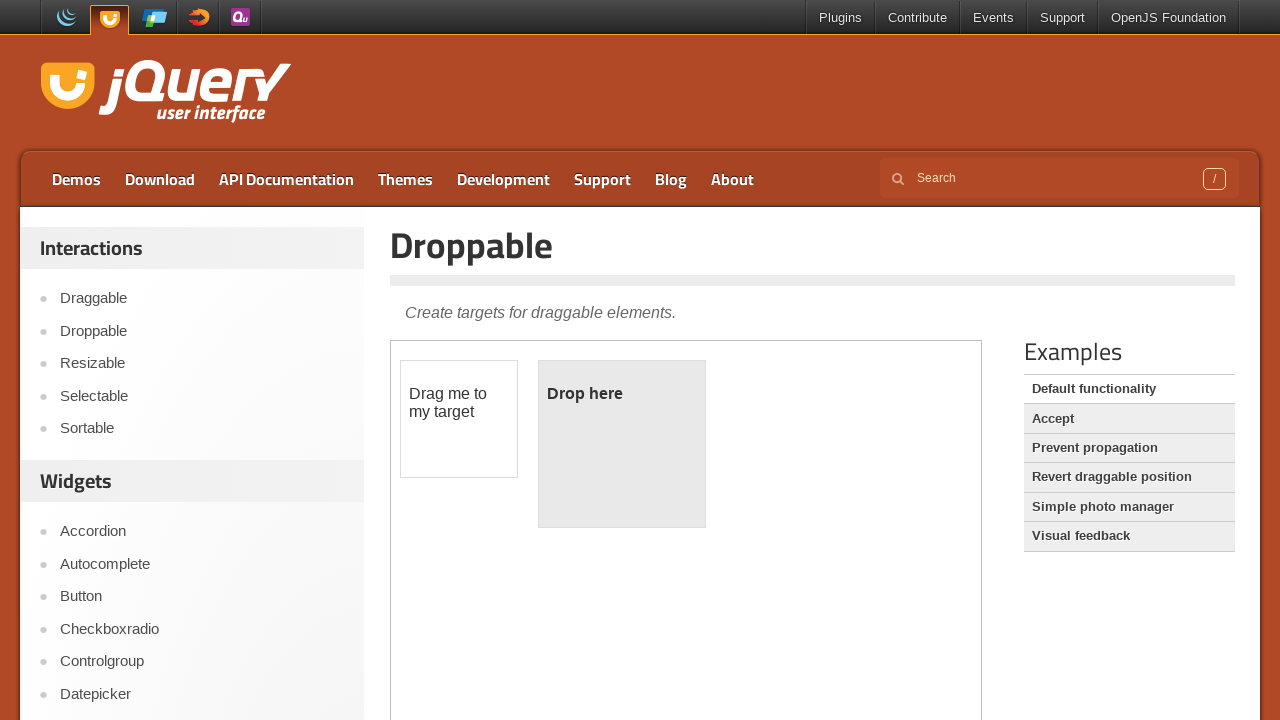

Located draggable element
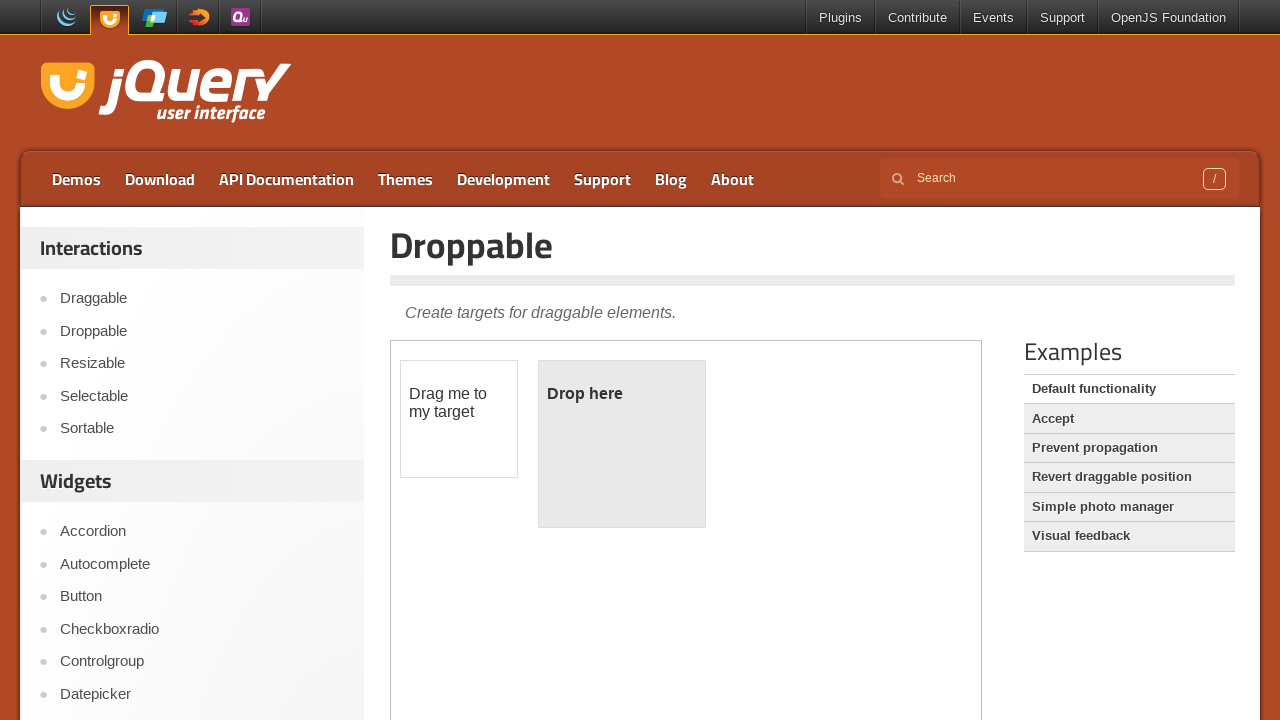

Located droppable target element
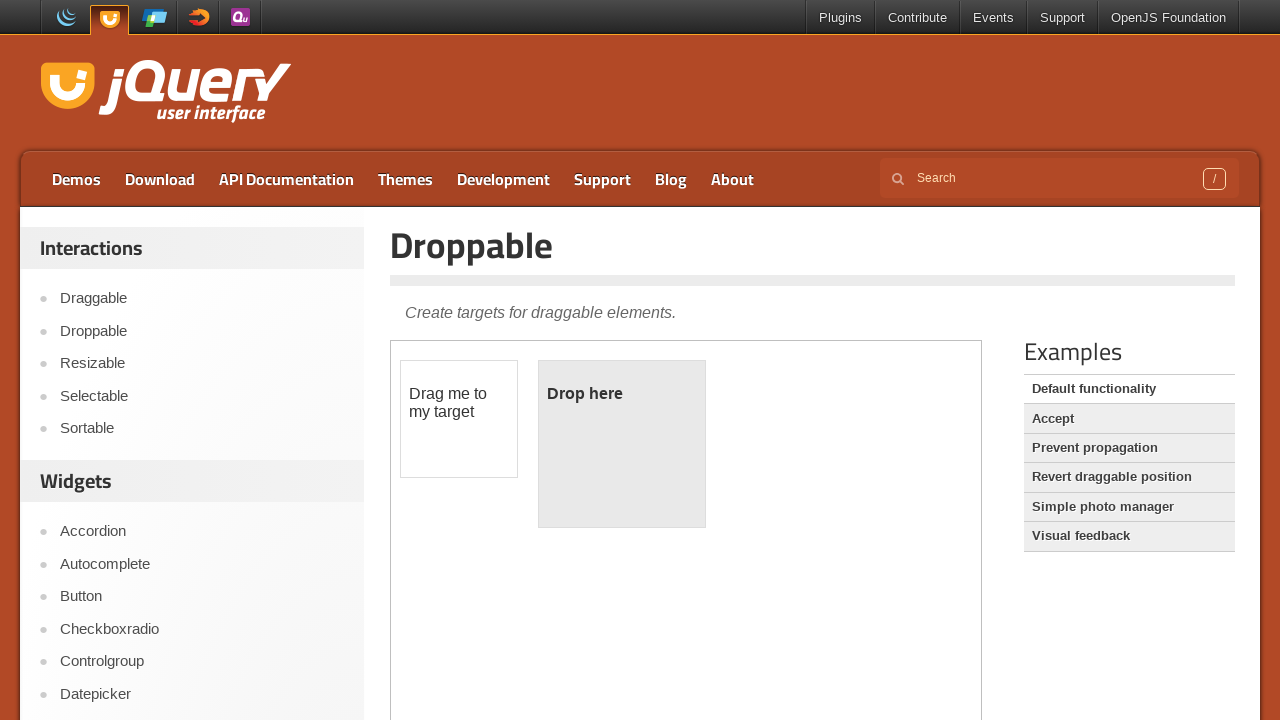

Dragged element and dropped it onto target area at (622, 444)
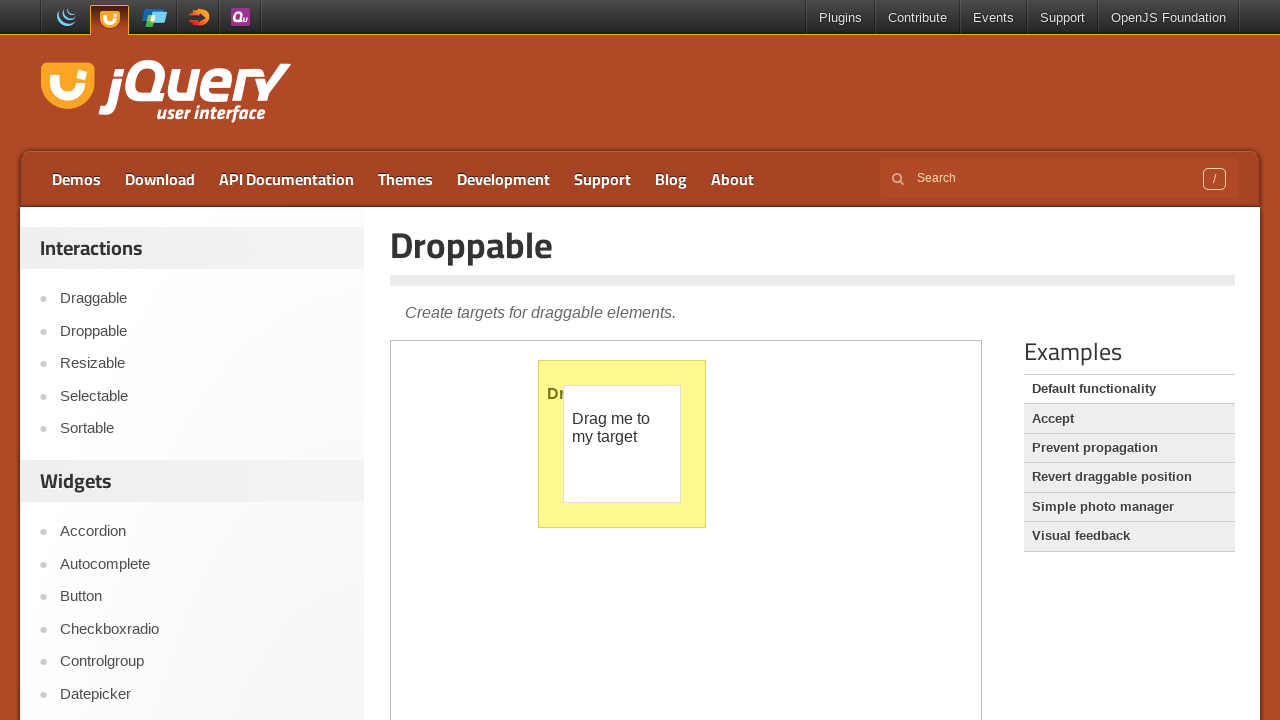

Retrieved text content from dropped element
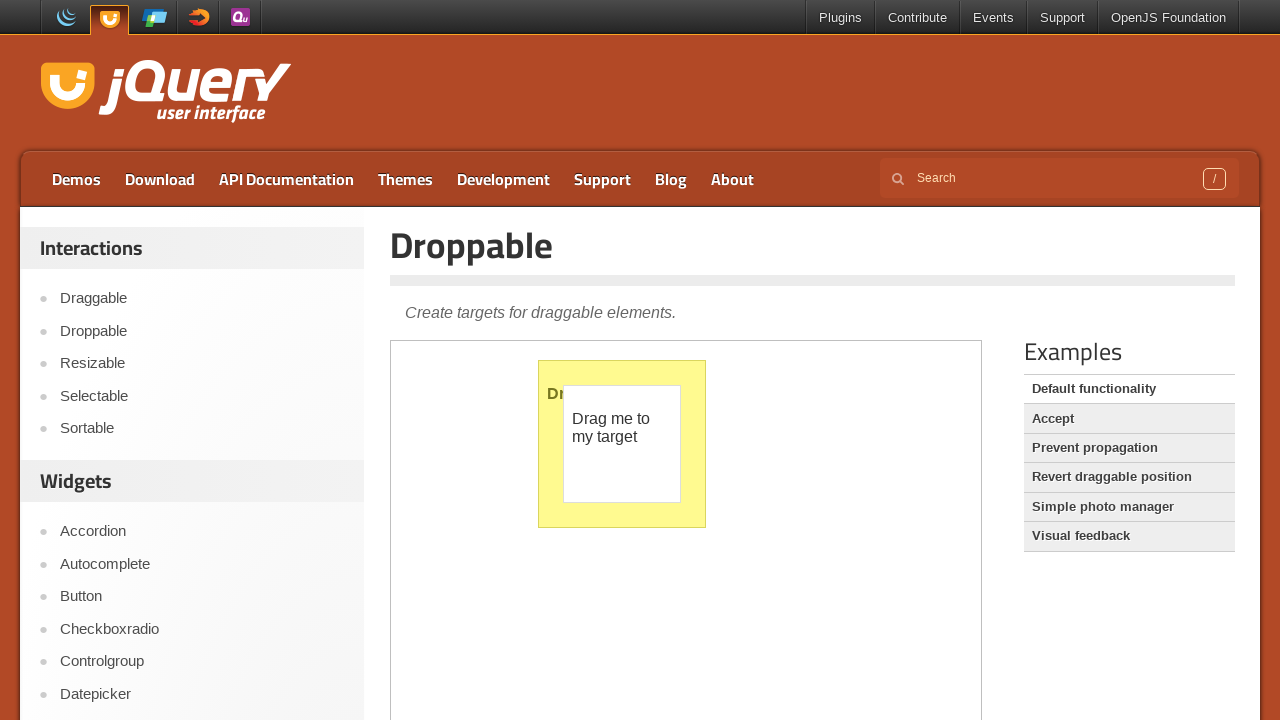

Drop result verified: Dropped!
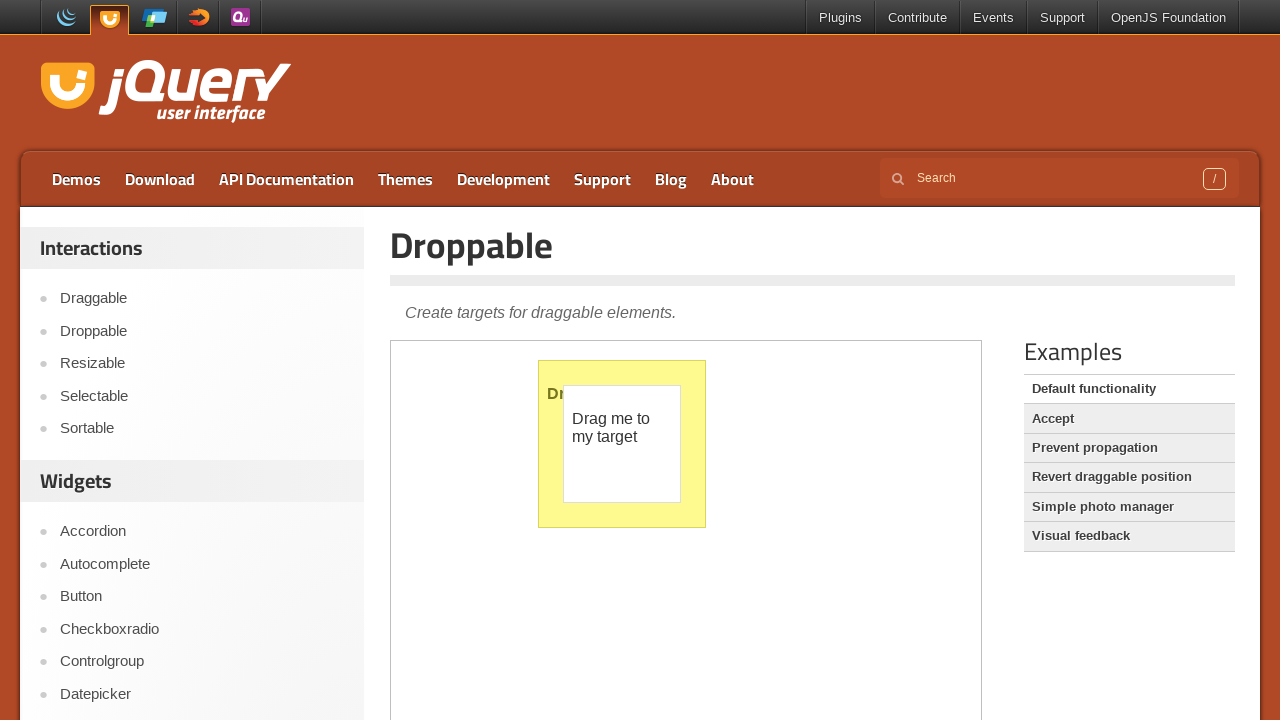

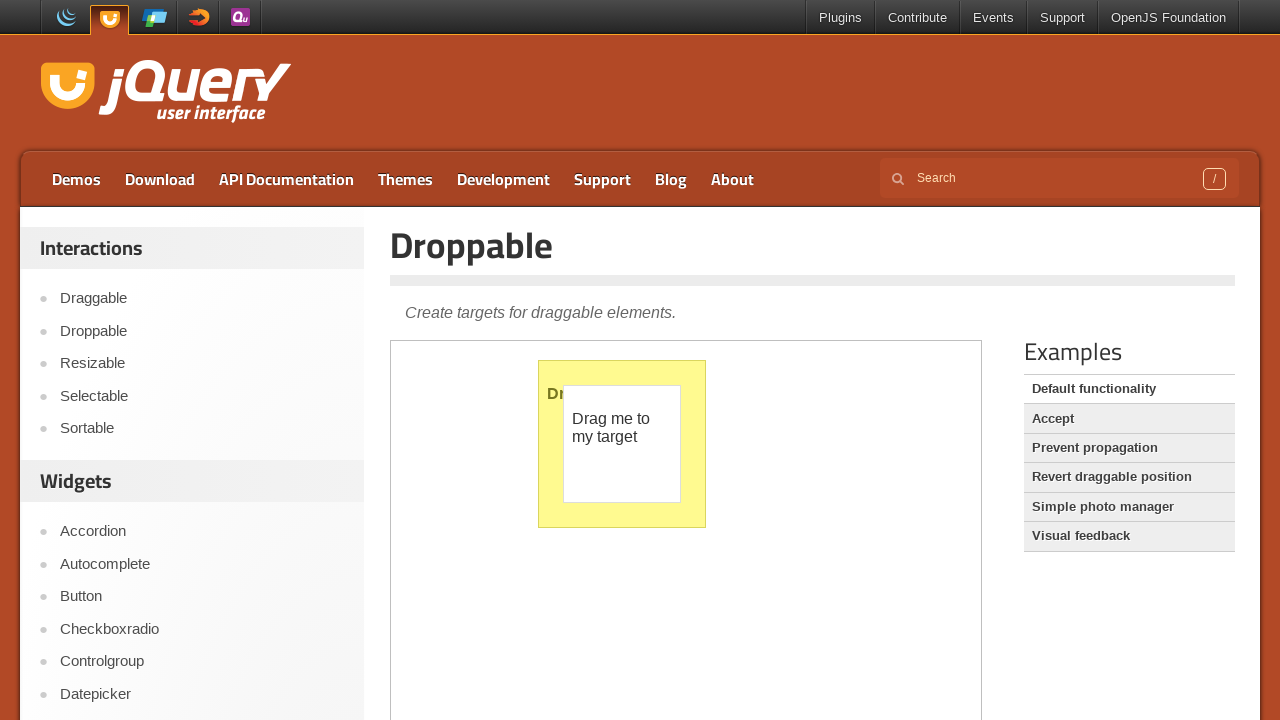